Tests date picker by directly entering a date value into the input field

Starting URL: https://testautomationpractice.blogspot.com/

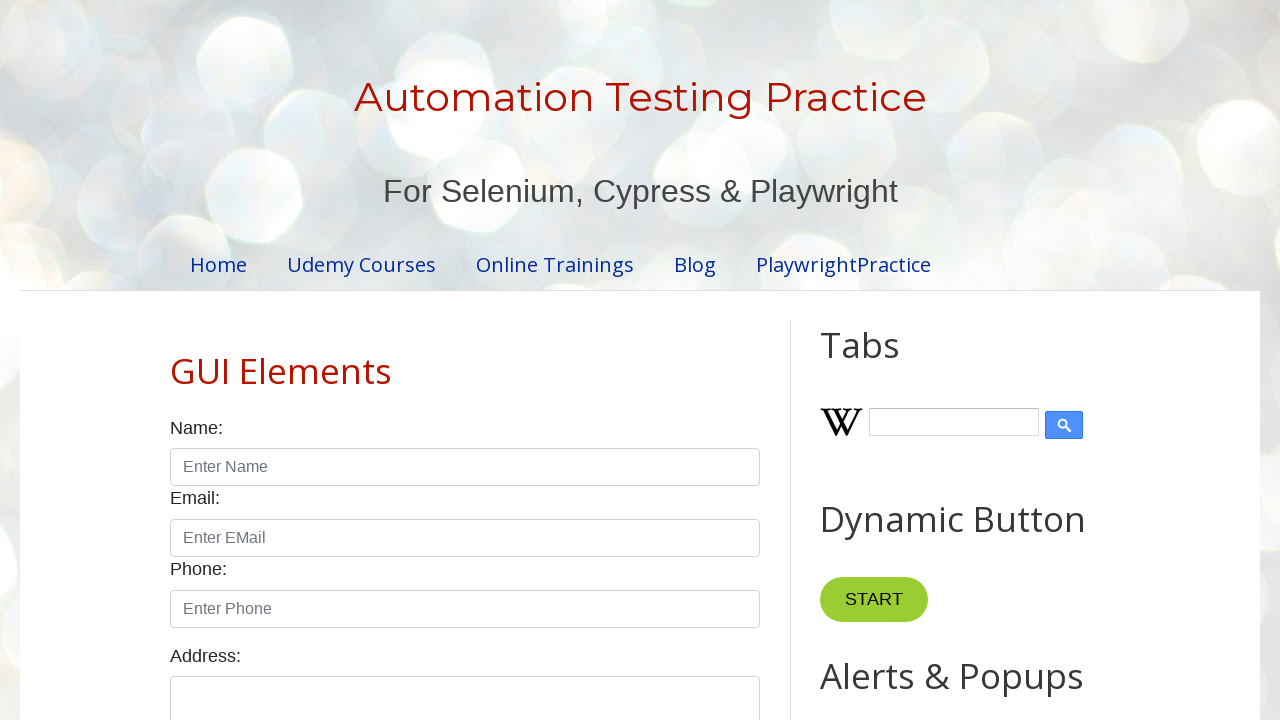

Navigated to test automation practice website
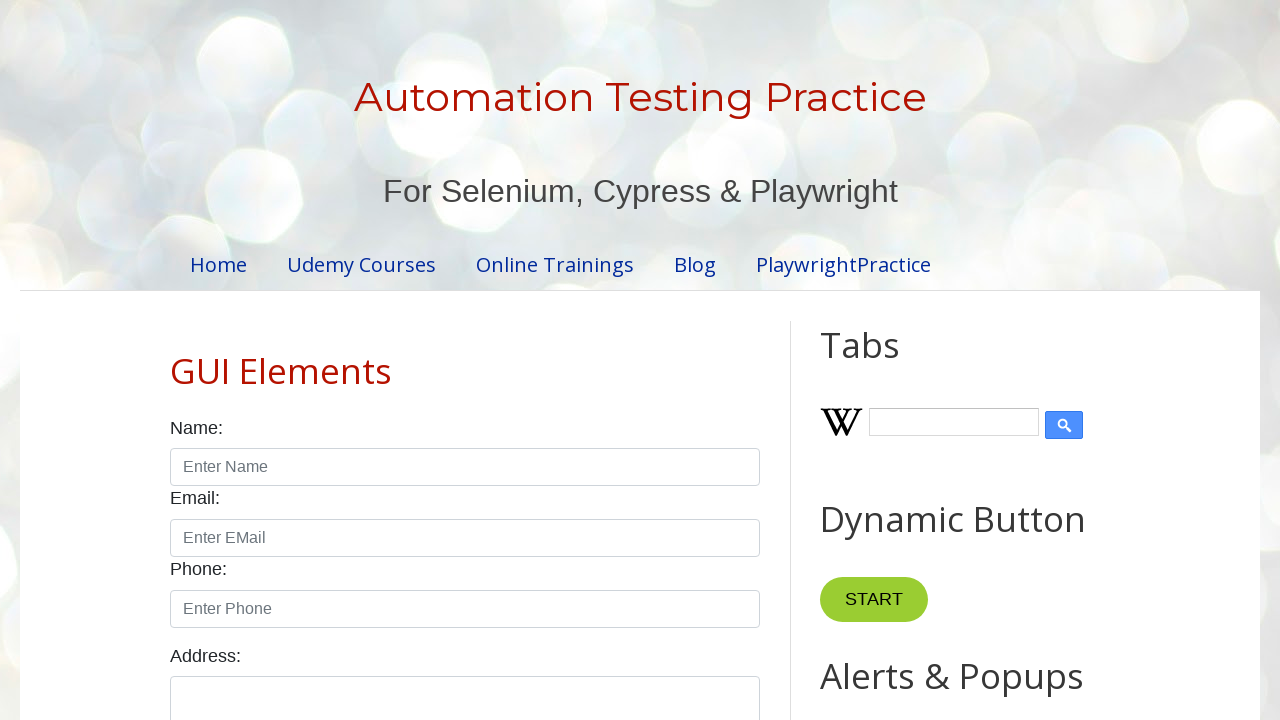

Entered date '02/23/2023' directly into the date picker input field on #datepicker
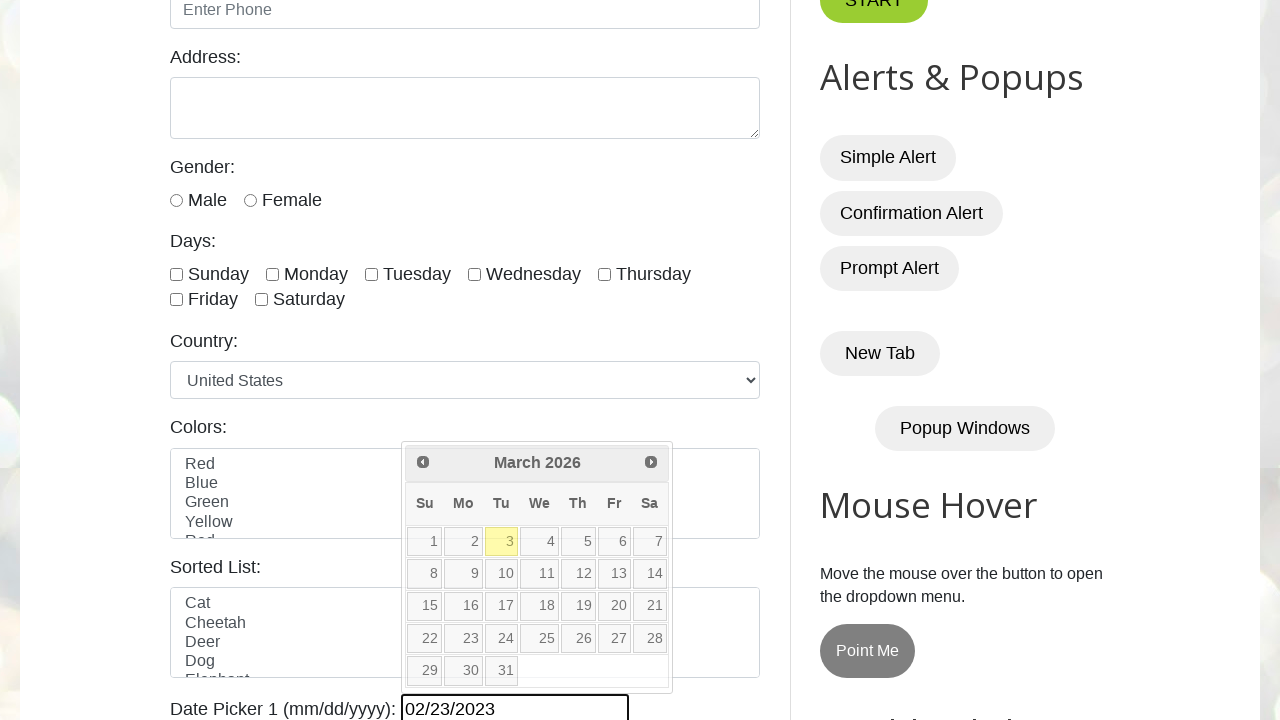

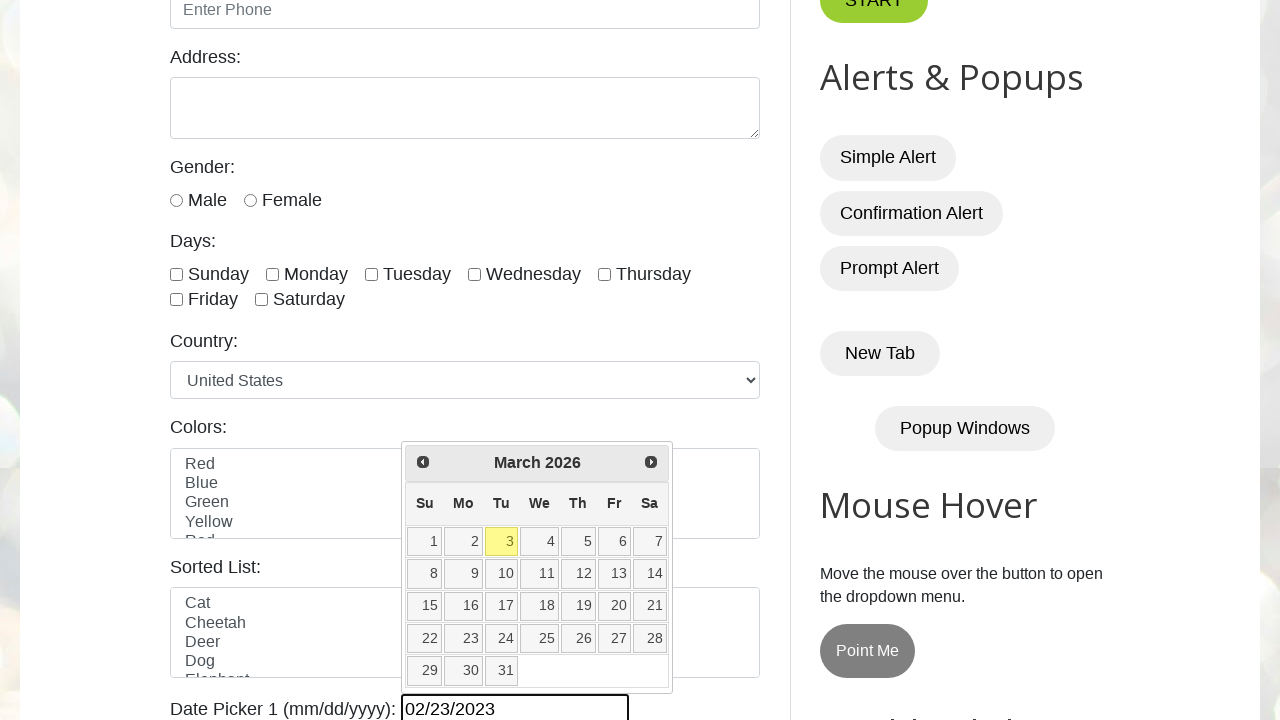